Tests the Add/Remove Elements functionality by clicking to add 9 elements and verifying that all 9 elements were successfully added to the page.

Starting URL: http://the-internet.herokuapp.com

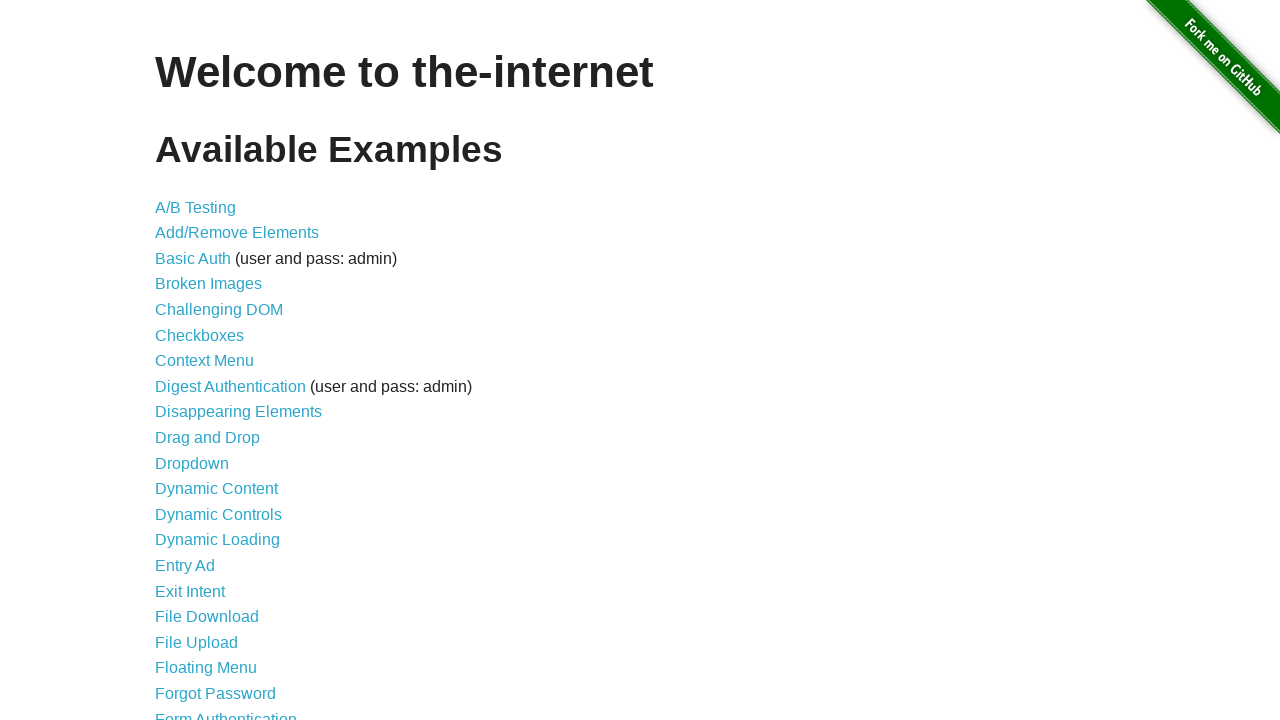

Clicked on Add/Remove Elements link at (237, 233) on a[href='/add_remove_elements/']
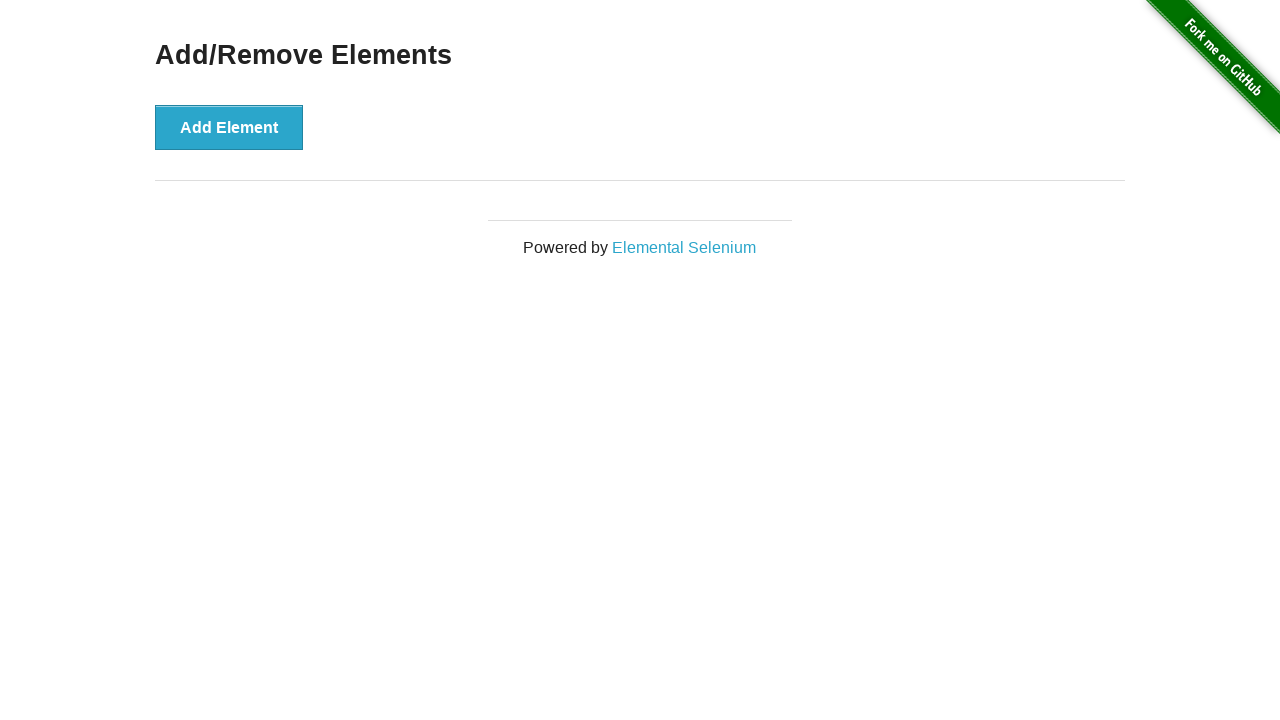

Clicked Add Element button (iteration 1 of 9) at (229, 127) on button[onclick='addElement()']
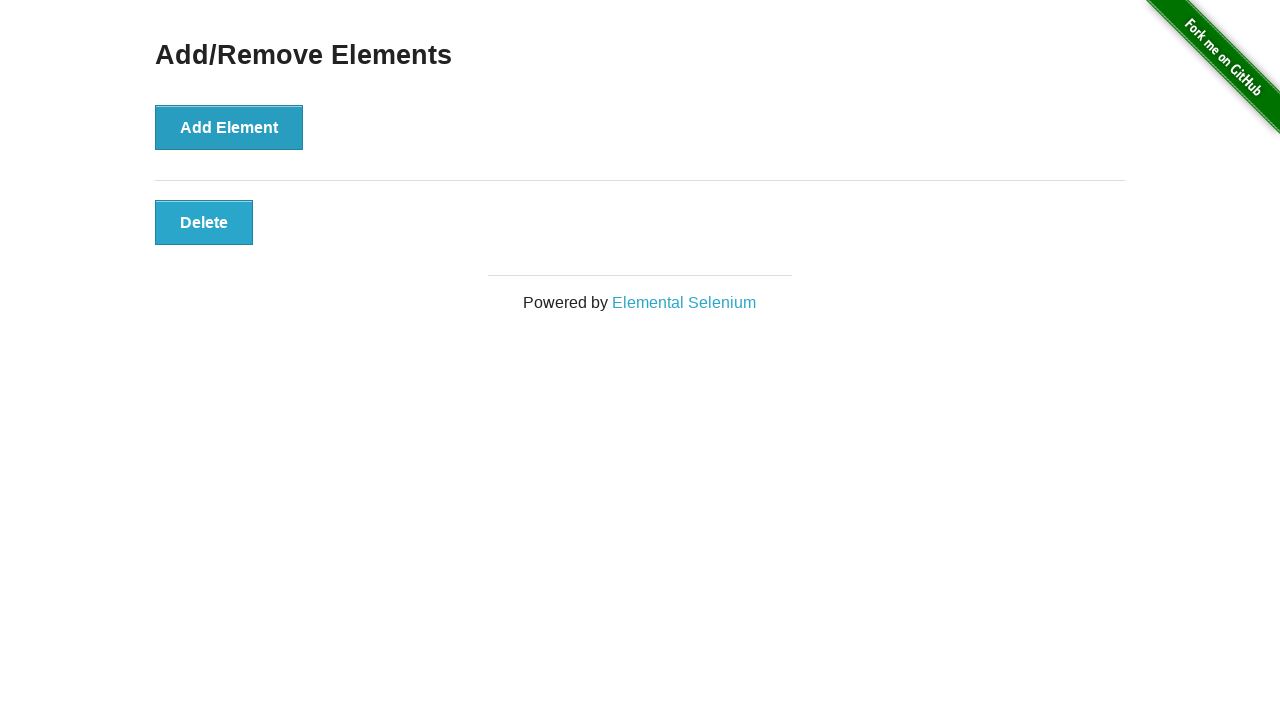

Clicked Add Element button (iteration 2 of 9) at (229, 127) on button[onclick='addElement()']
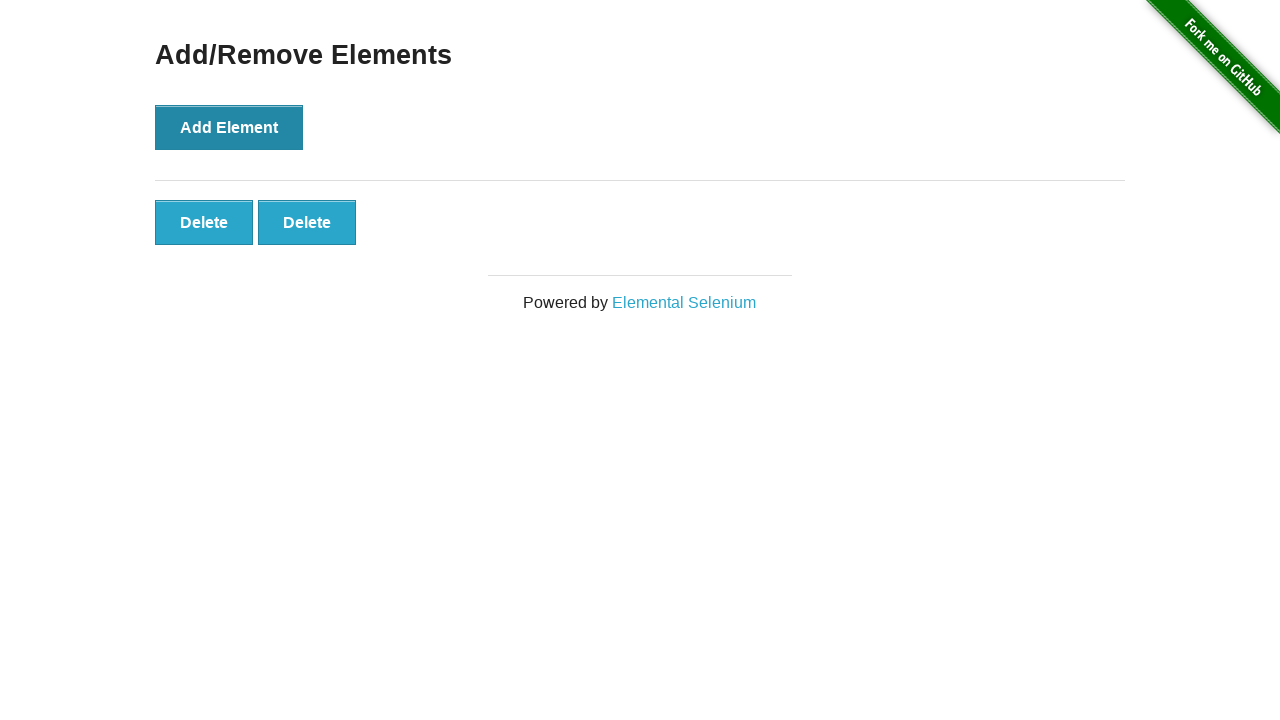

Clicked Add Element button (iteration 3 of 9) at (229, 127) on button[onclick='addElement()']
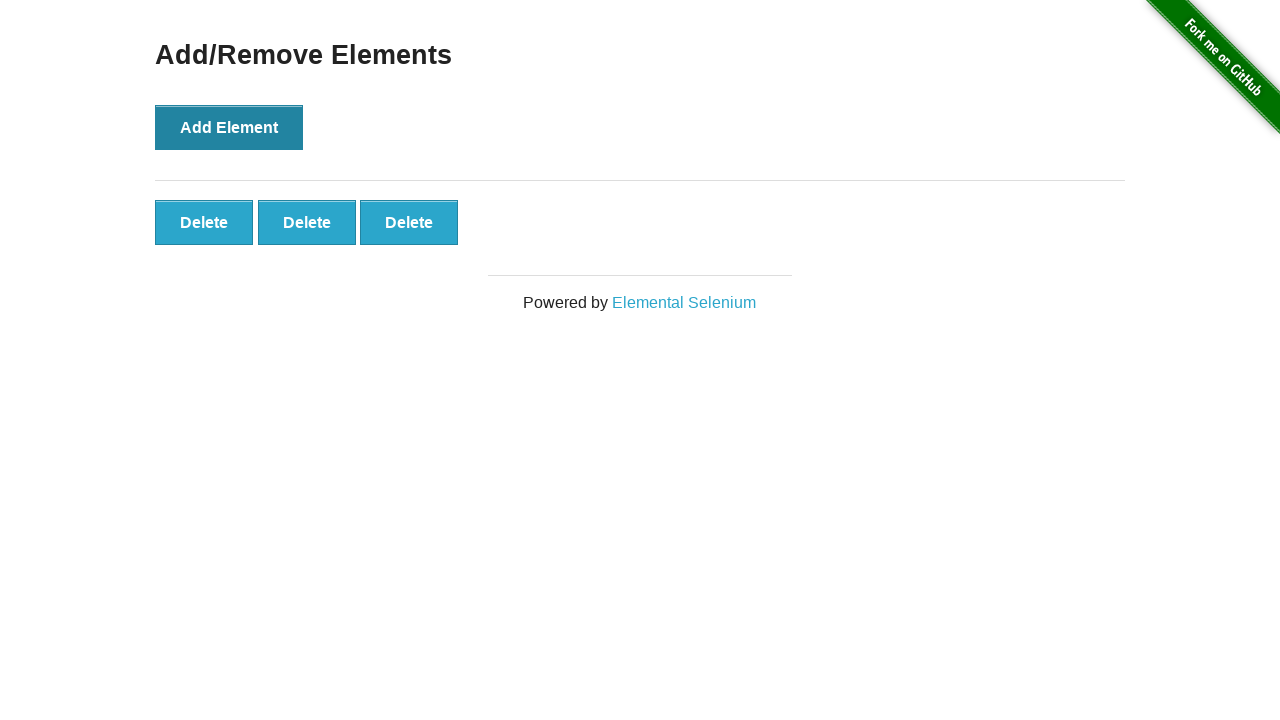

Clicked Add Element button (iteration 4 of 9) at (229, 127) on button[onclick='addElement()']
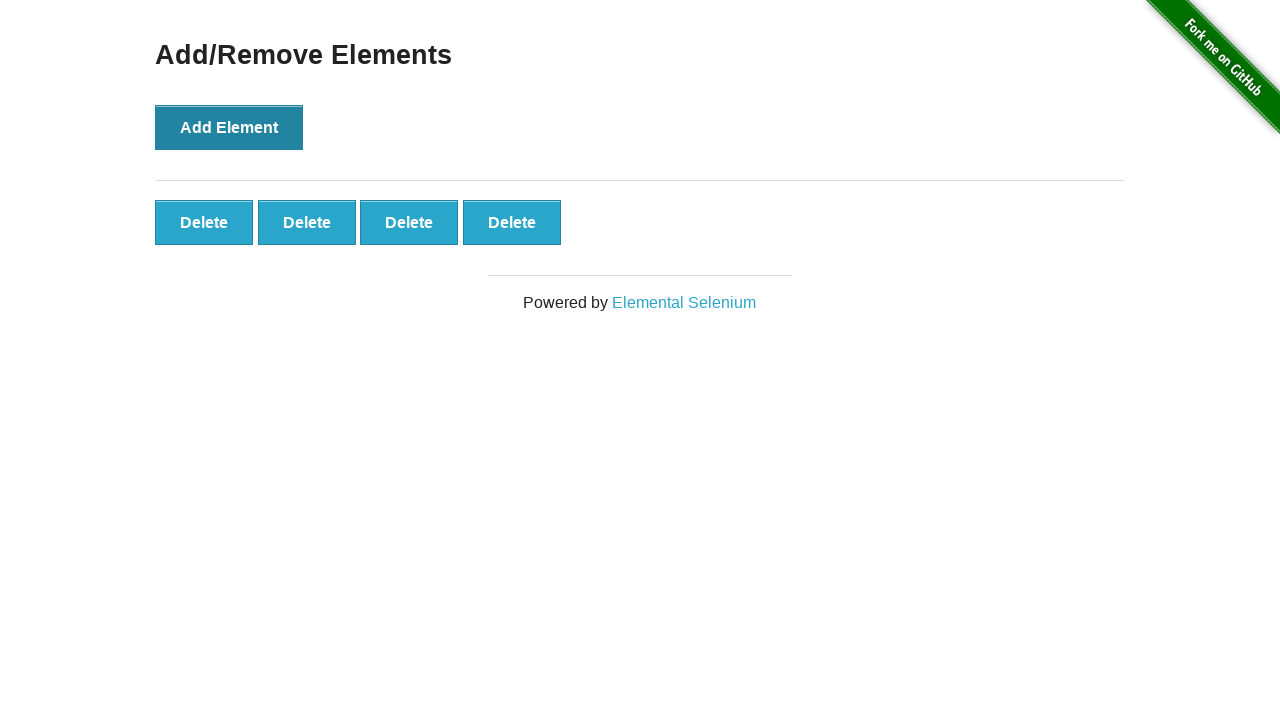

Clicked Add Element button (iteration 5 of 9) at (229, 127) on button[onclick='addElement()']
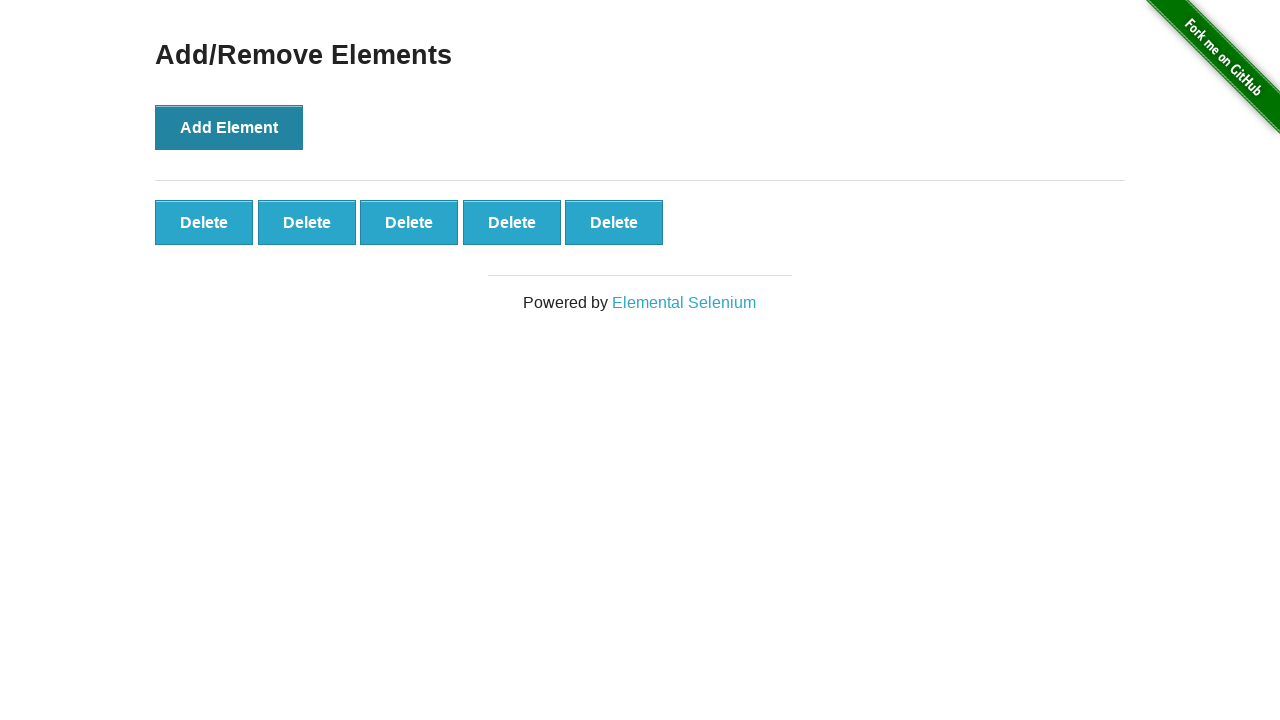

Clicked Add Element button (iteration 6 of 9) at (229, 127) on button[onclick='addElement()']
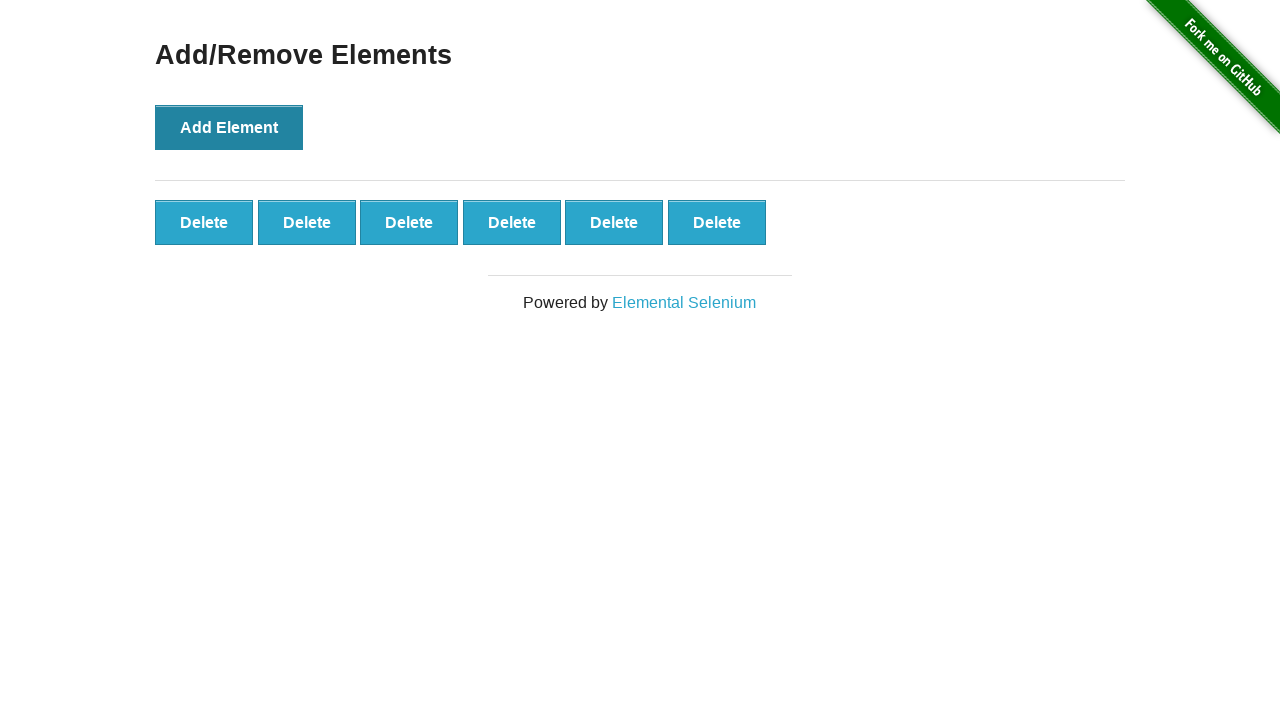

Clicked Add Element button (iteration 7 of 9) at (229, 127) on button[onclick='addElement()']
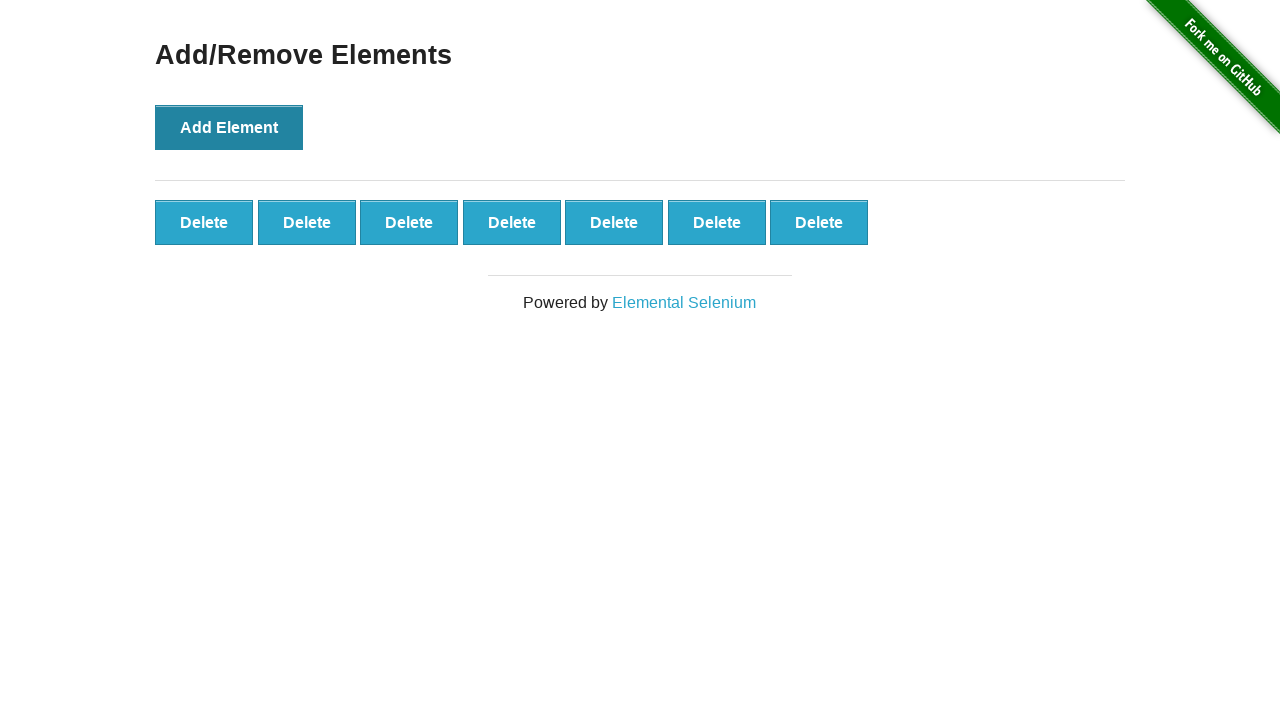

Clicked Add Element button (iteration 8 of 9) at (229, 127) on button[onclick='addElement()']
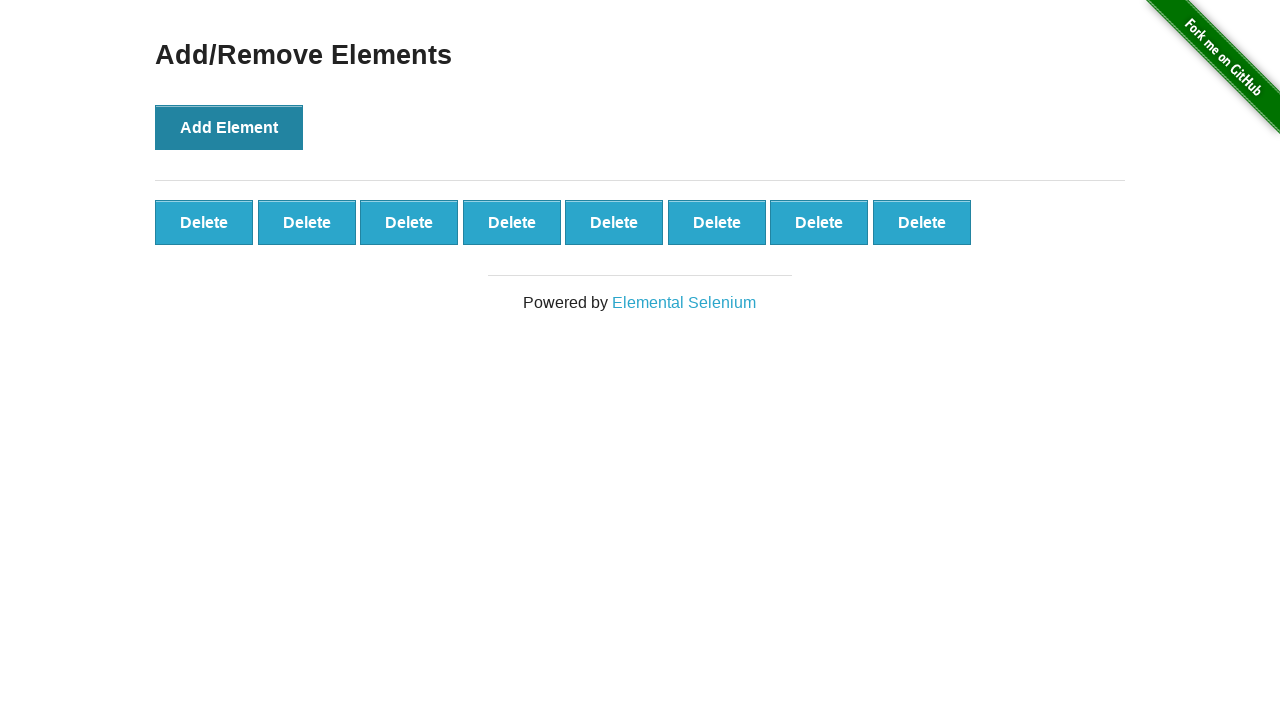

Clicked Add Element button (iteration 9 of 9) at (229, 127) on button[onclick='addElement()']
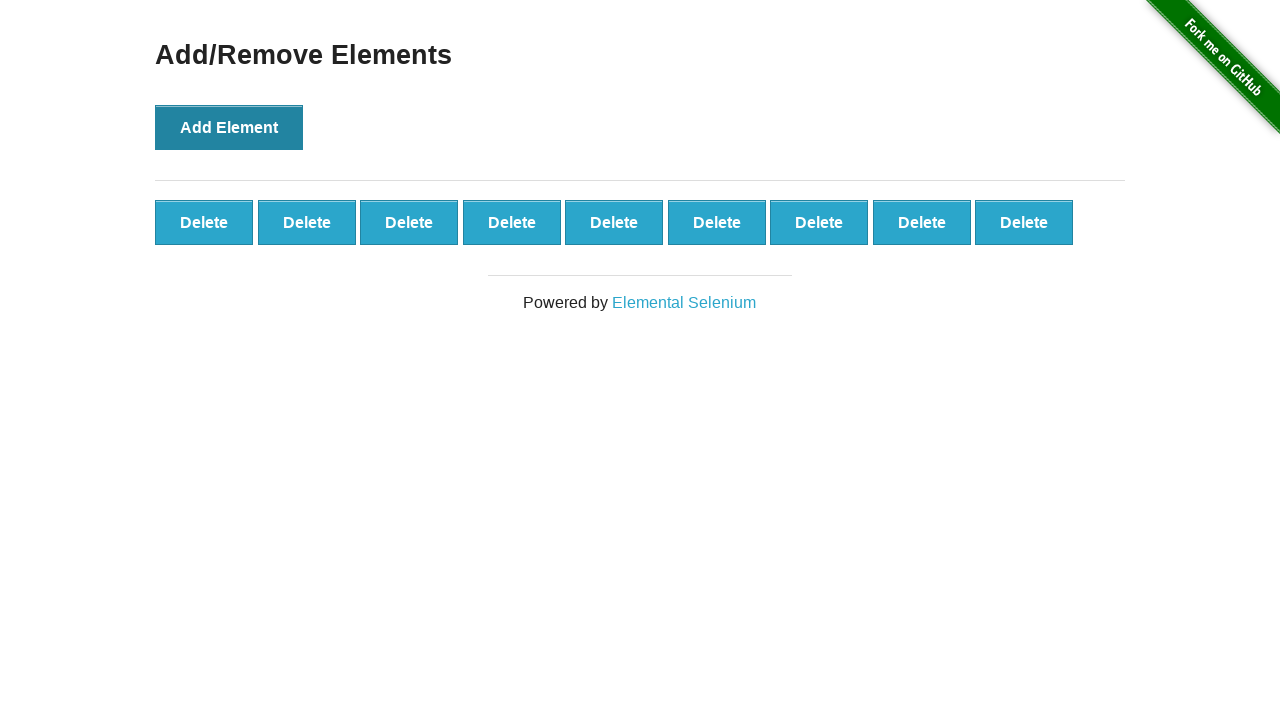

Waited for added elements to appear on page
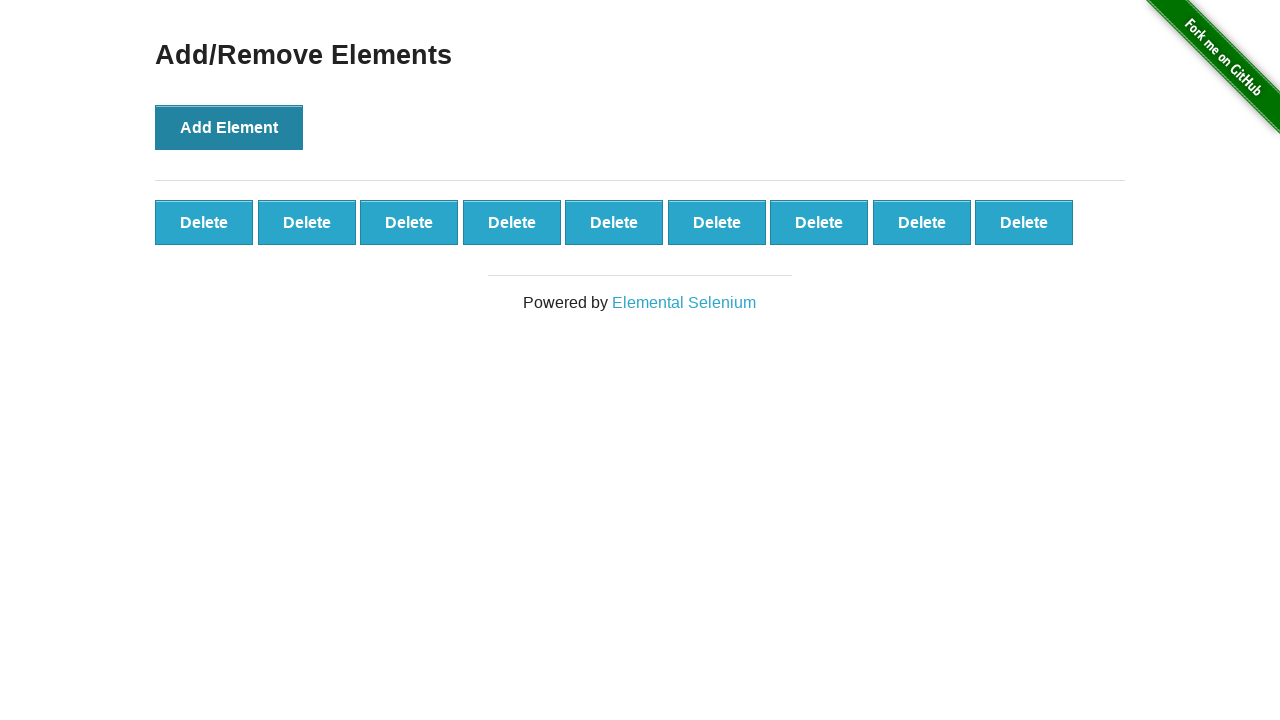

Verified that all 9 elements were successfully added to the page
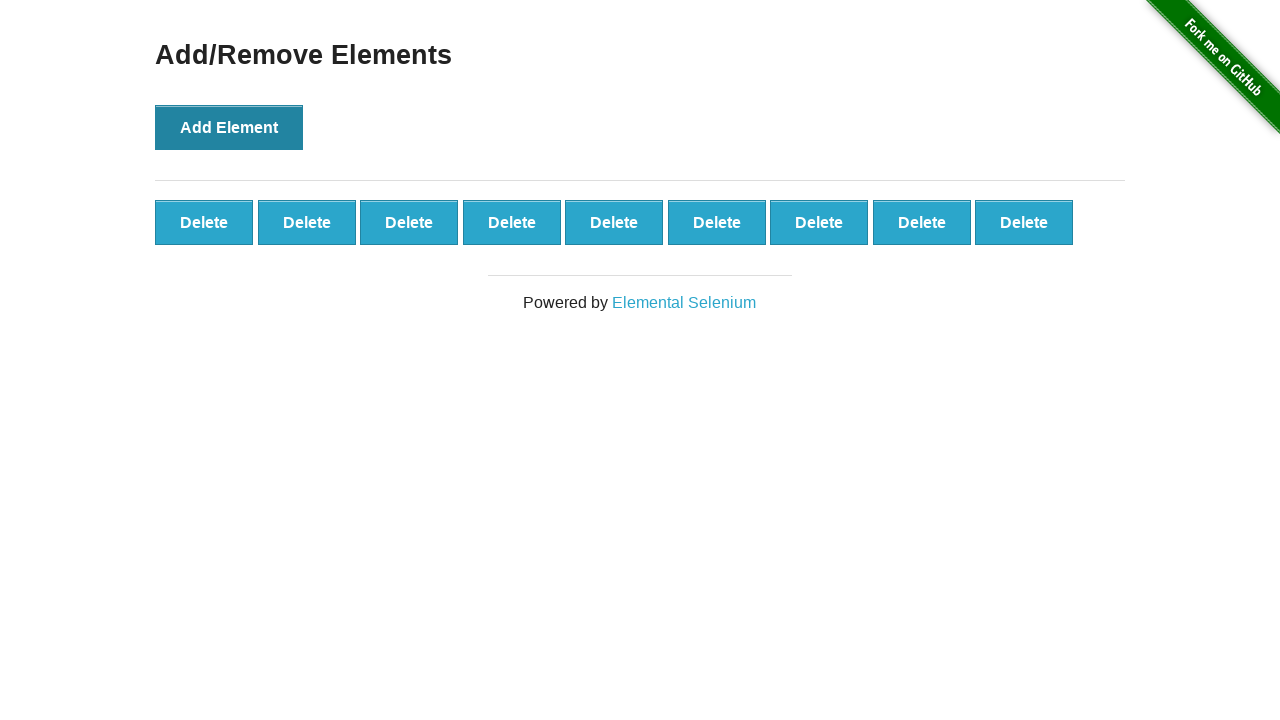

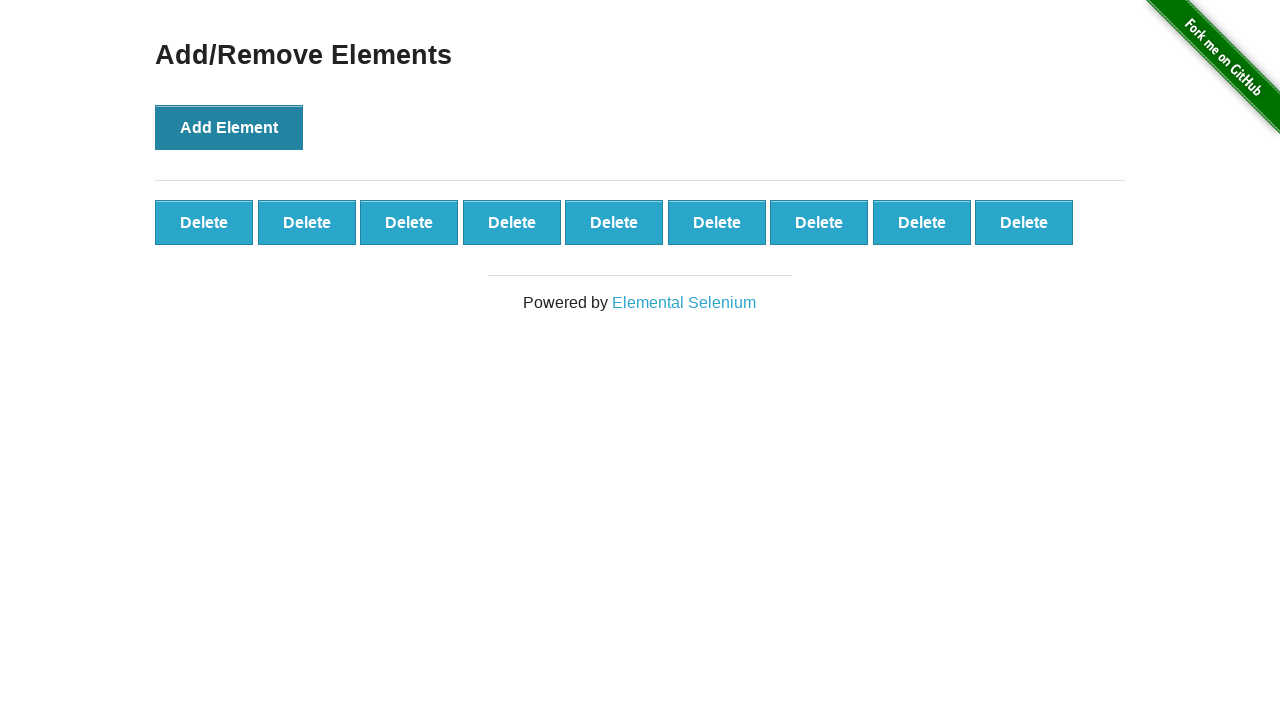